Simple test that navigates to AliExpress homepage and maximizes the browser window to verify the site loads correctly

Starting URL: https://www.aliexpress.com

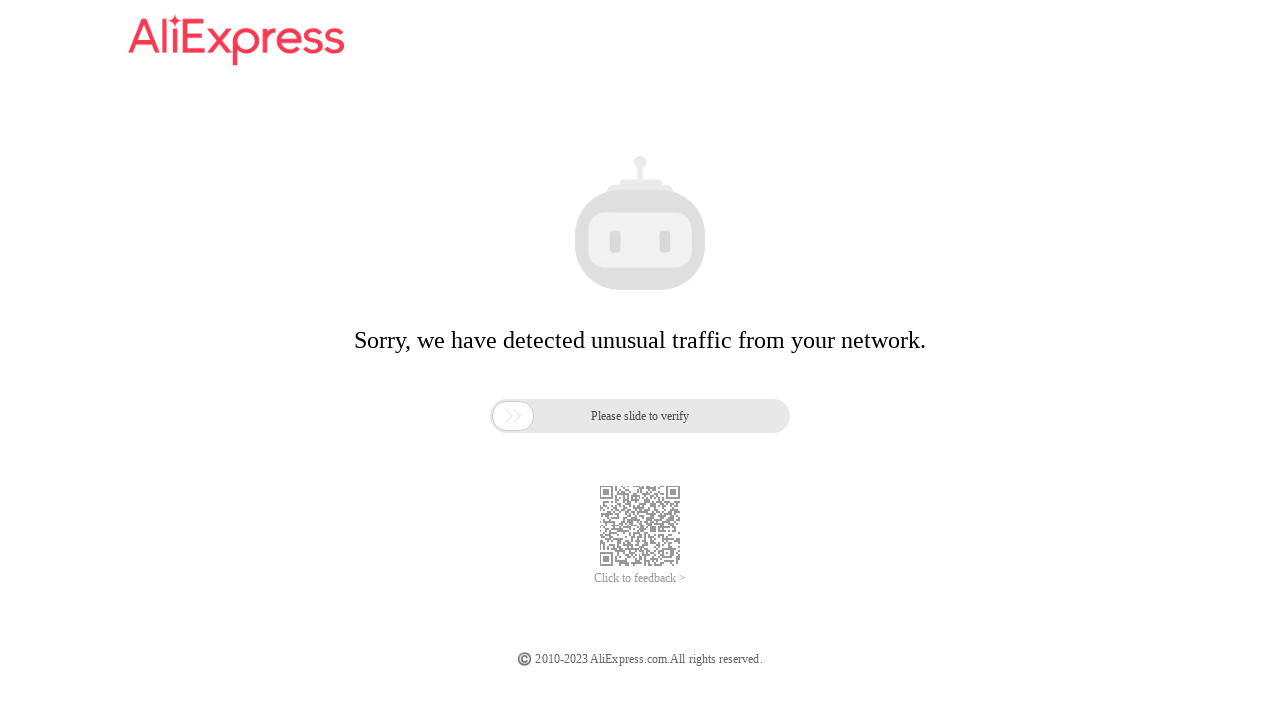

Navigated to AliExpress homepage
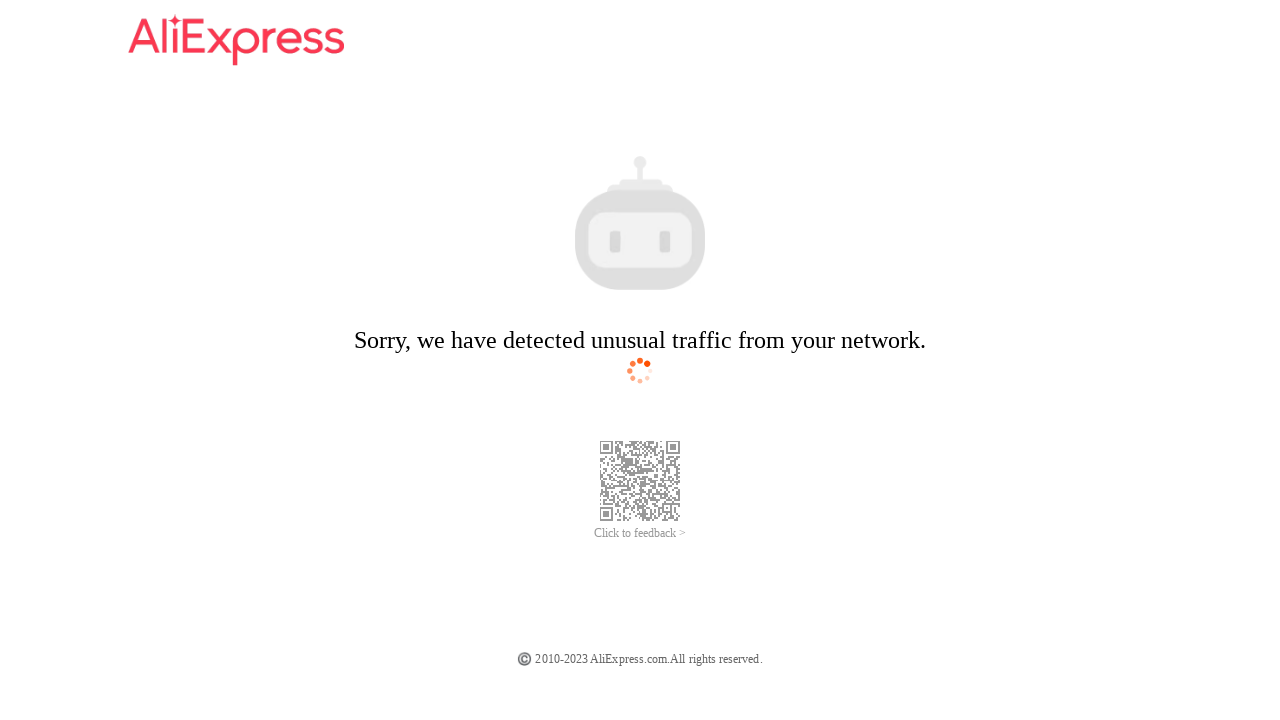

Set viewport to 1920x1080 to maximize browser window
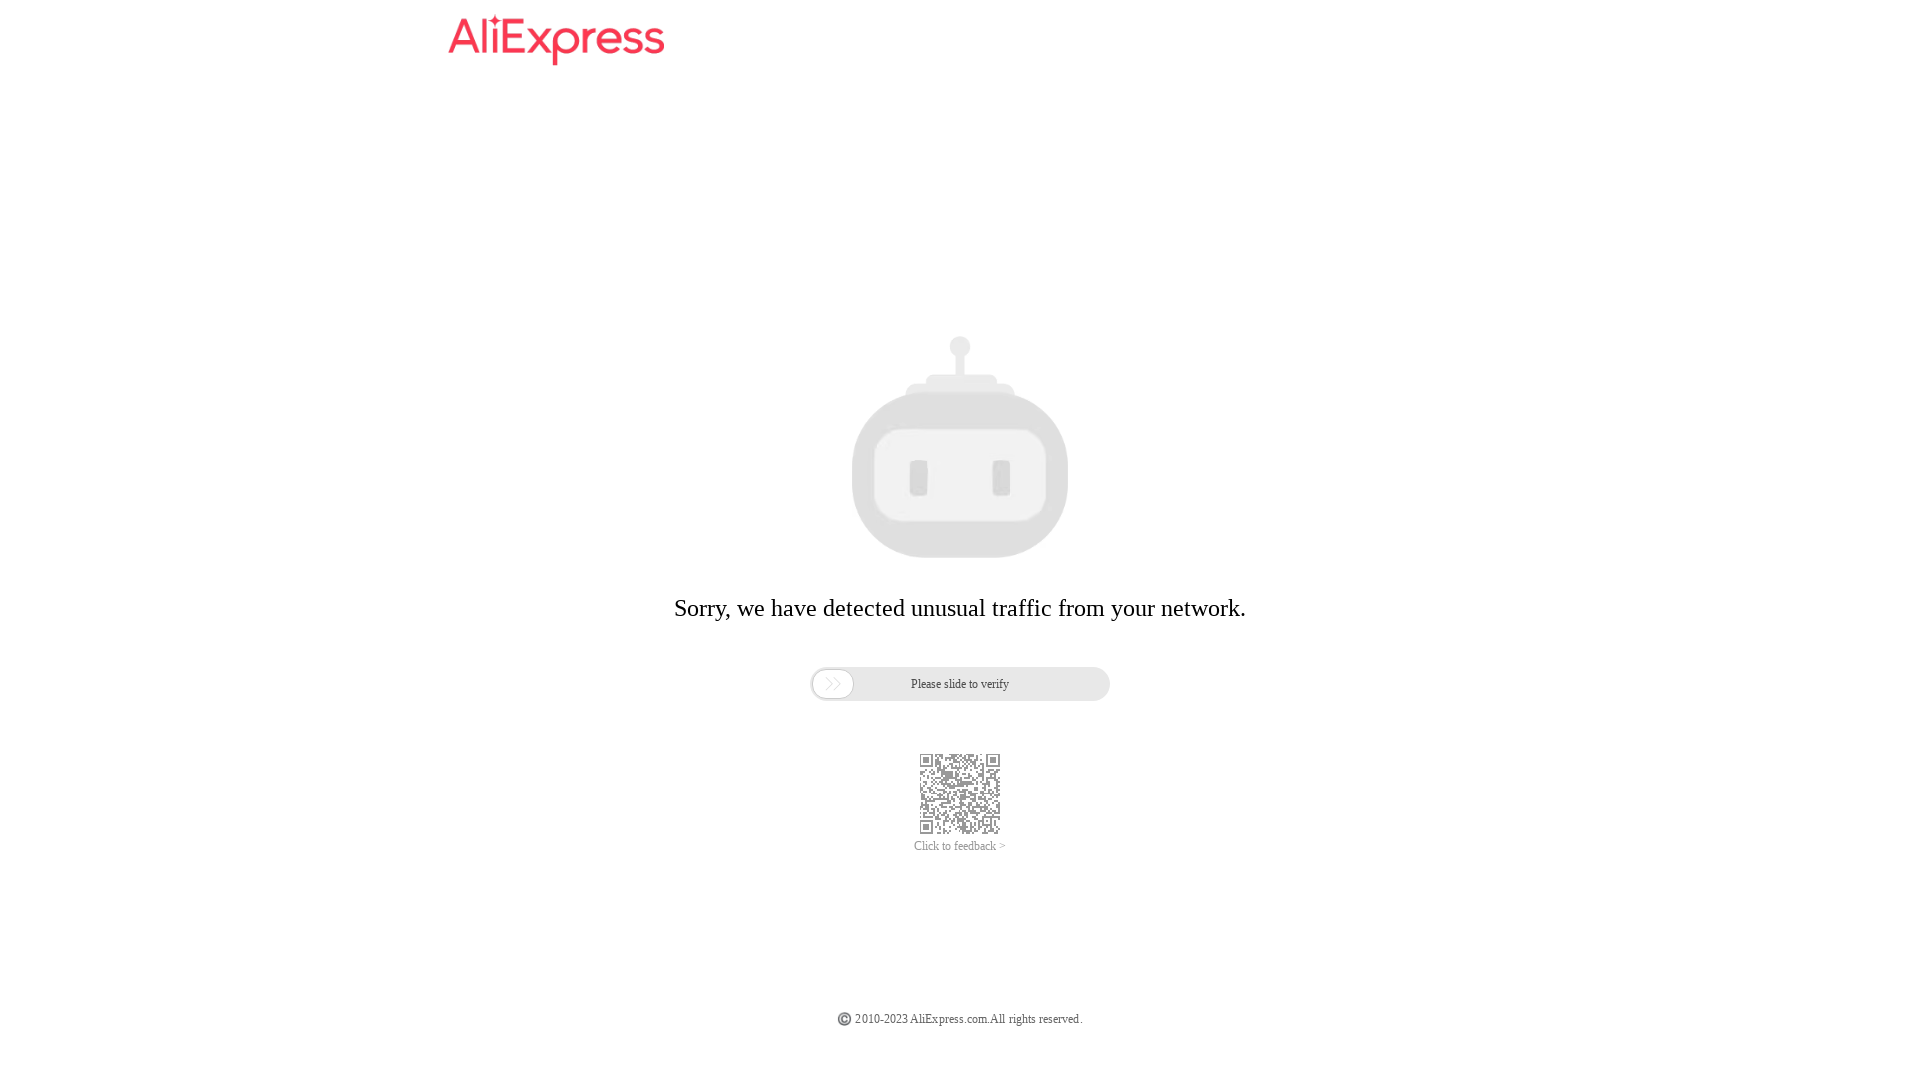

AliExpress homepage fully loaded and DOM is ready
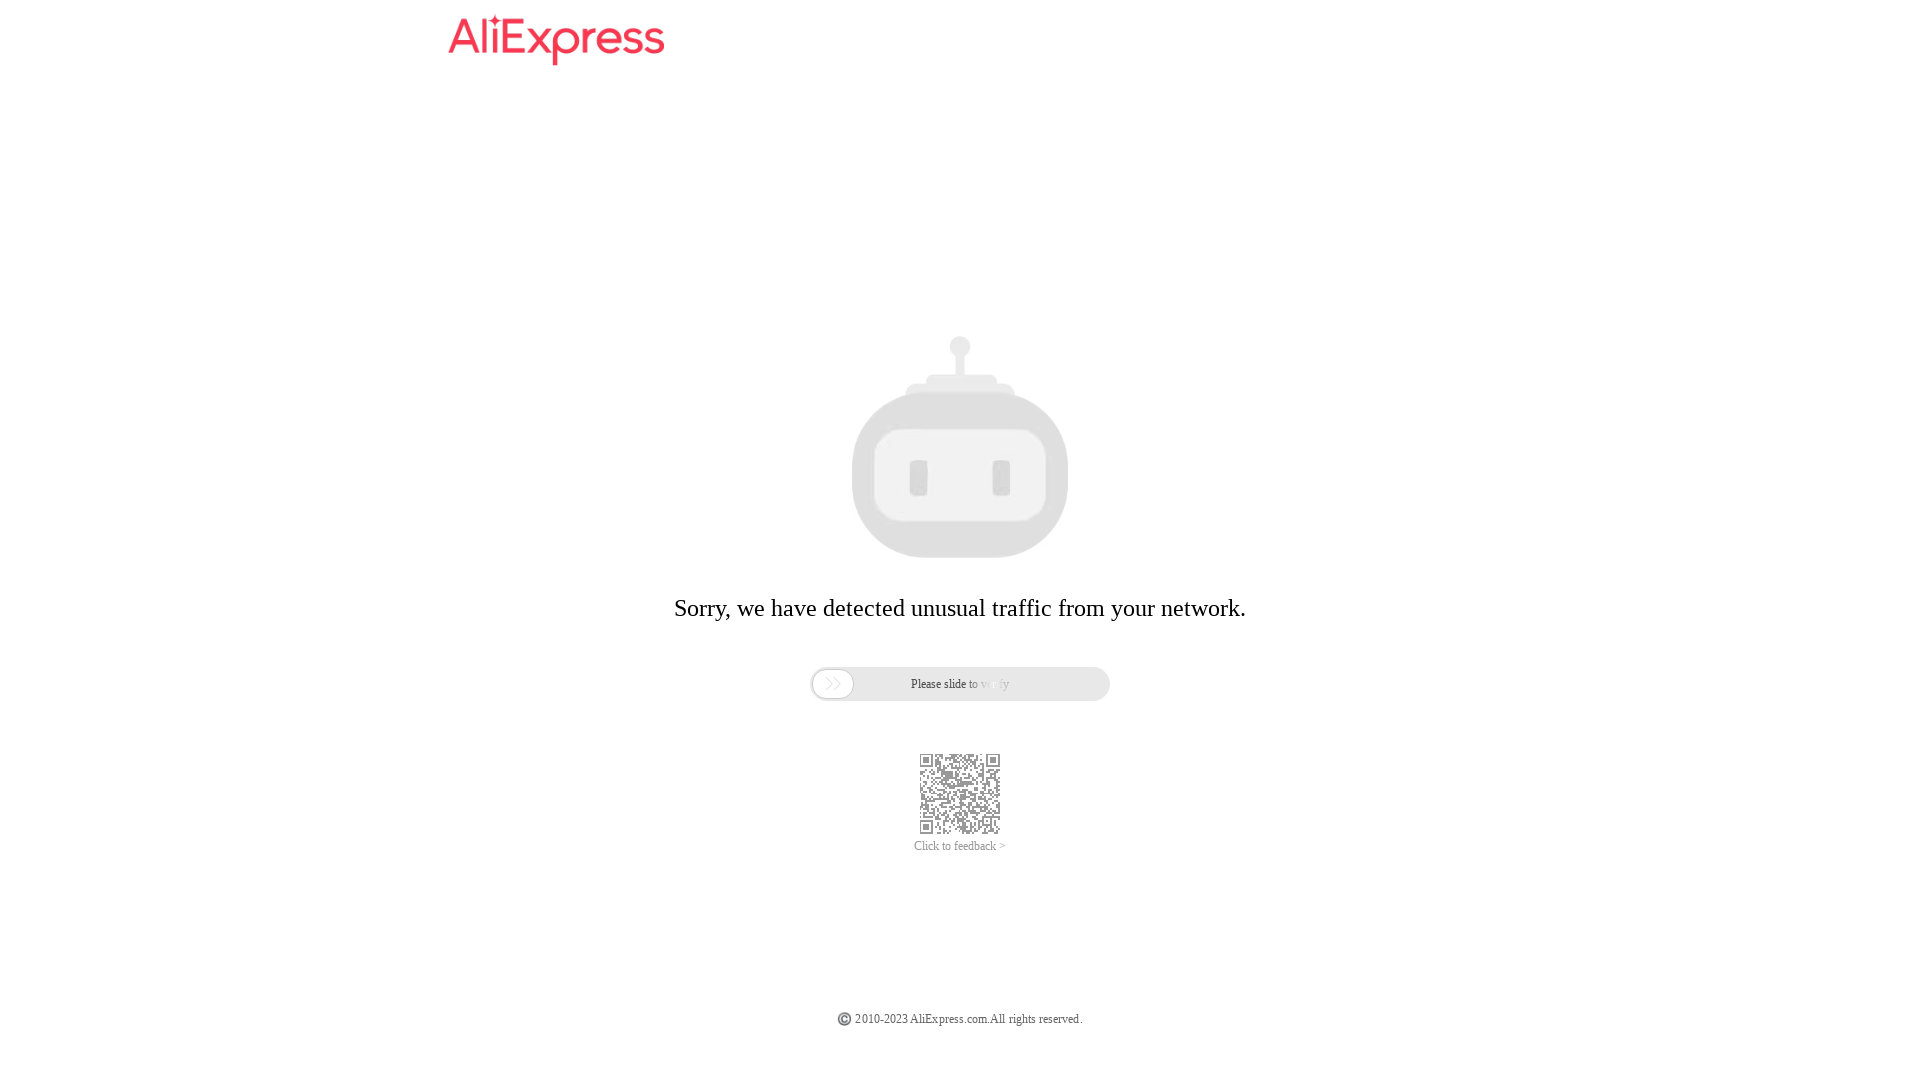

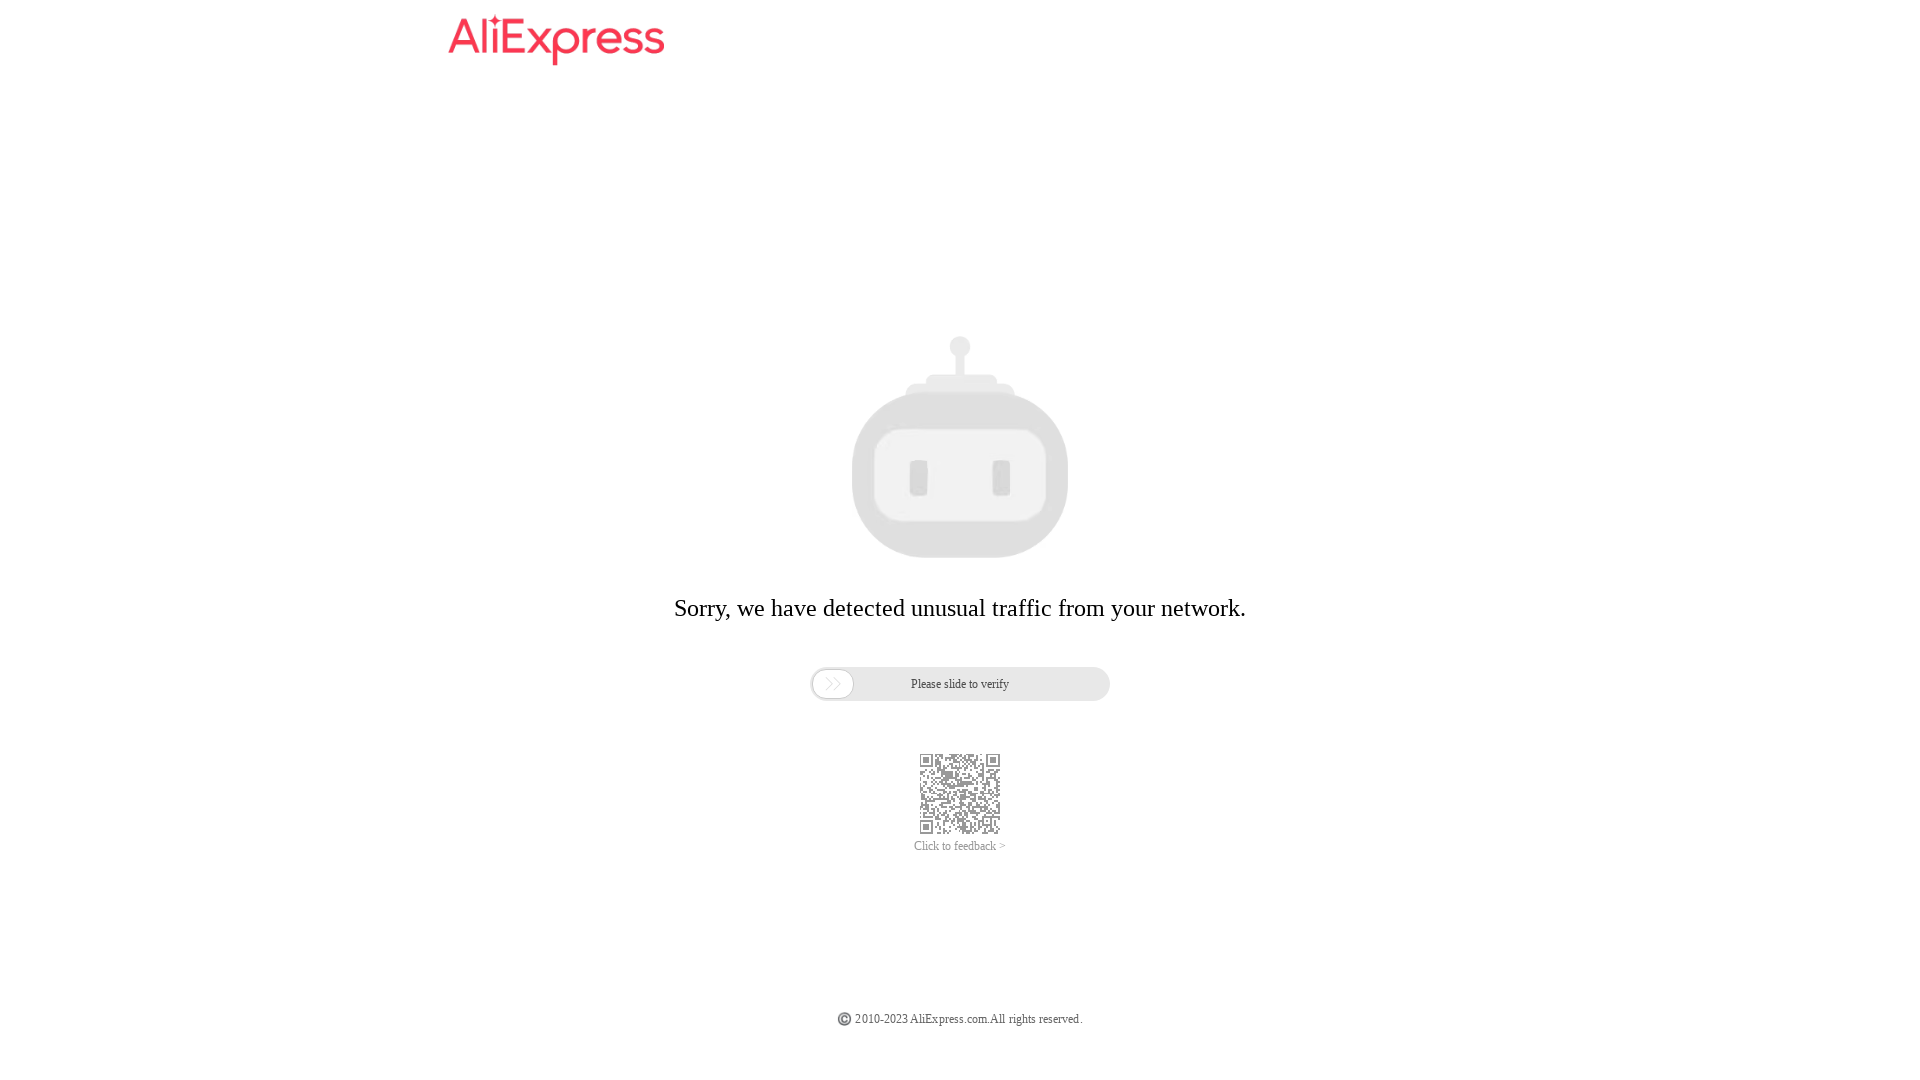